Tests that the complete-all checkbox updates its state when individual items are completed or cleared.

Starting URL: https://demo.playwright.dev/todomvc

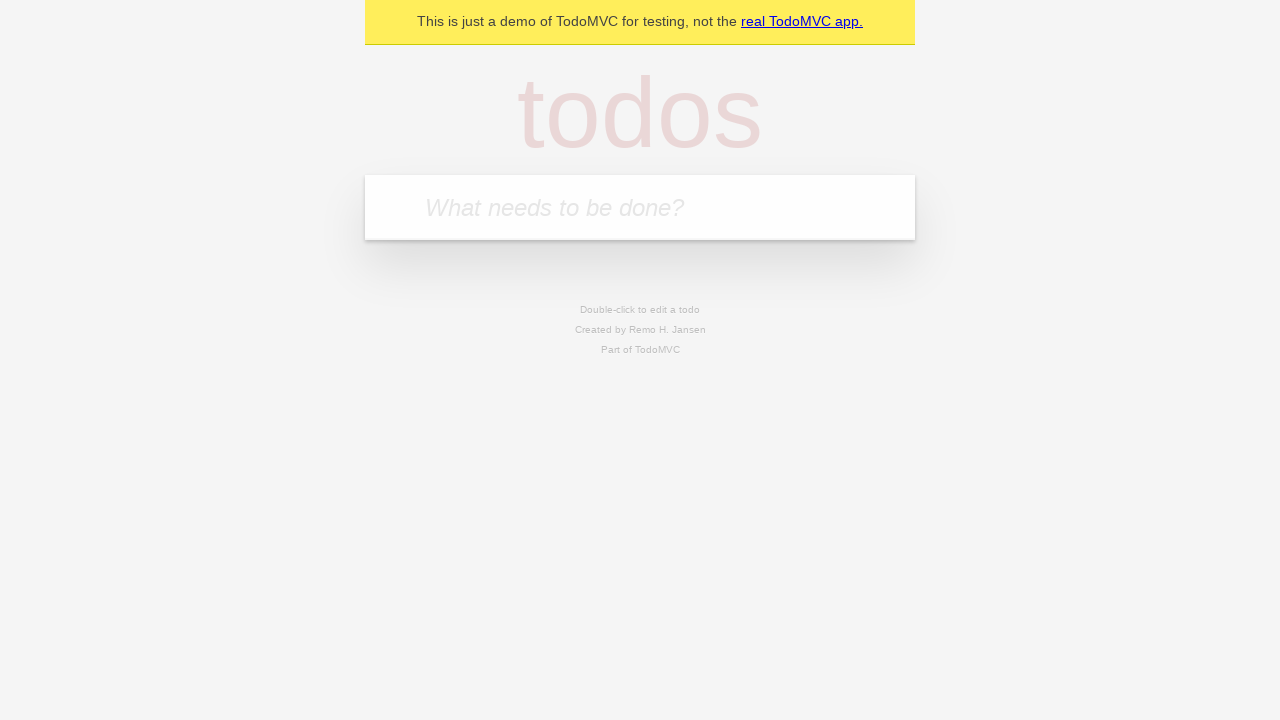

Filled todo input with 'Sent Squeezy a Text' on internal:attr=[placeholder="What needs to be done?"i]
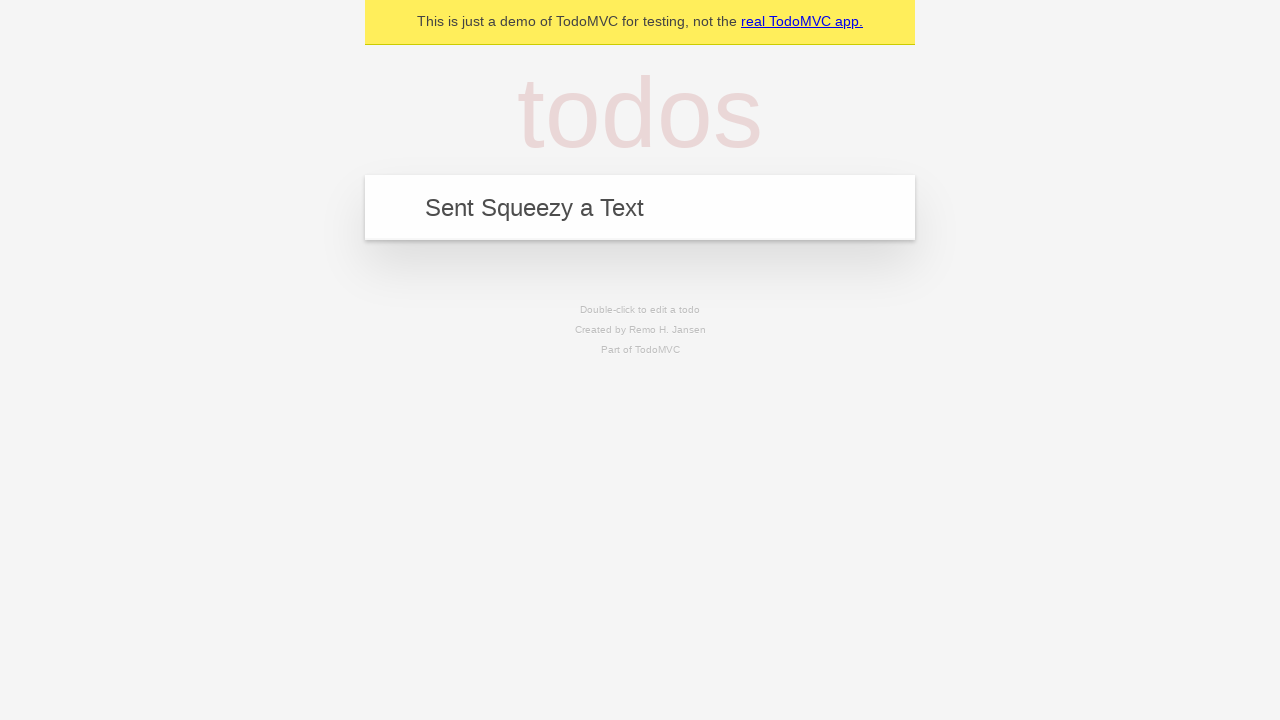

Pressed Enter to create todo 'Sent Squeezy a Text' on internal:attr=[placeholder="What needs to be done?"i]
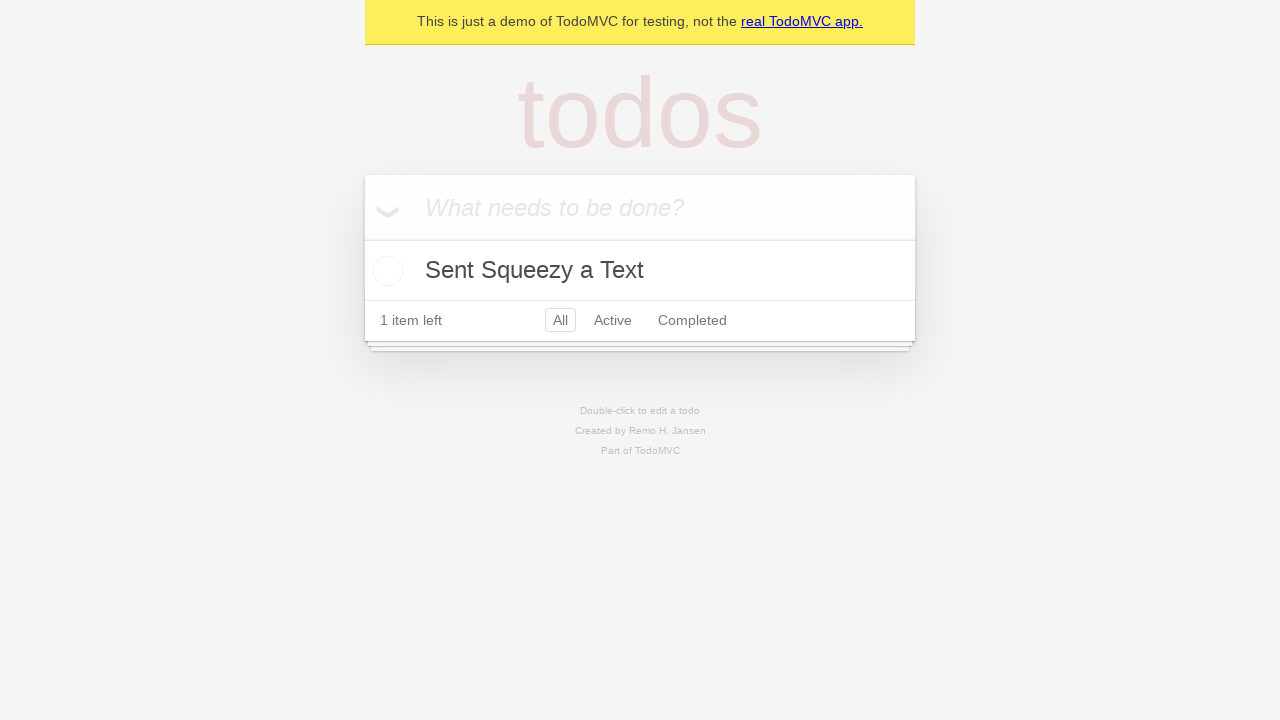

Filled todo input with 'Get my Amazon Delivery' on internal:attr=[placeholder="What needs to be done?"i]
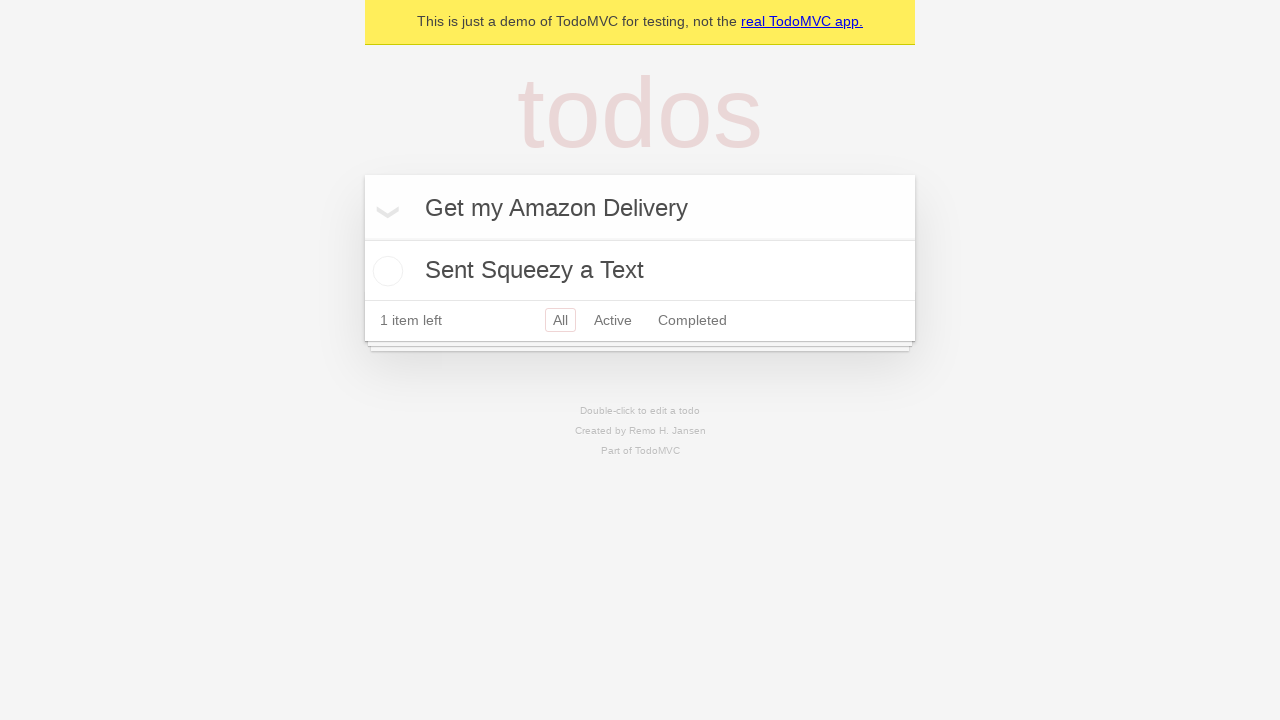

Pressed Enter to create todo 'Get my Amazon Delivery' on internal:attr=[placeholder="What needs to be done?"i]
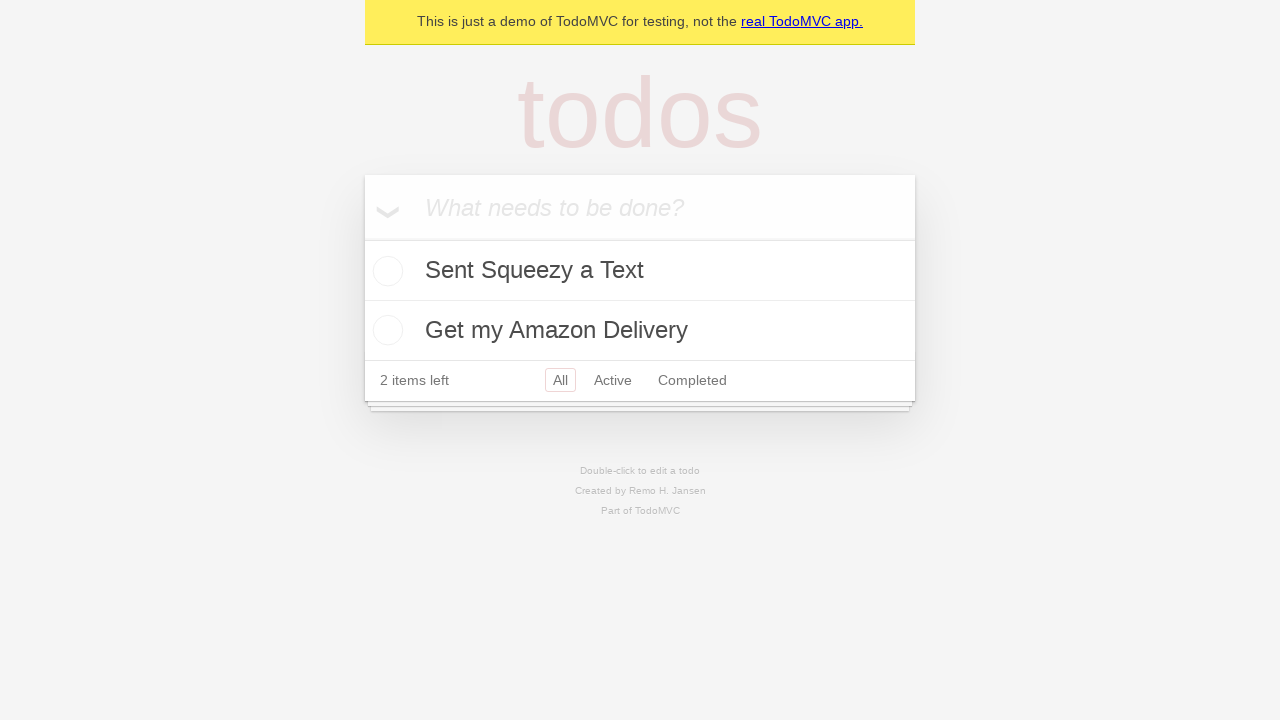

Filled todo input with 'Fix this dumb bug!' on internal:attr=[placeholder="What needs to be done?"i]
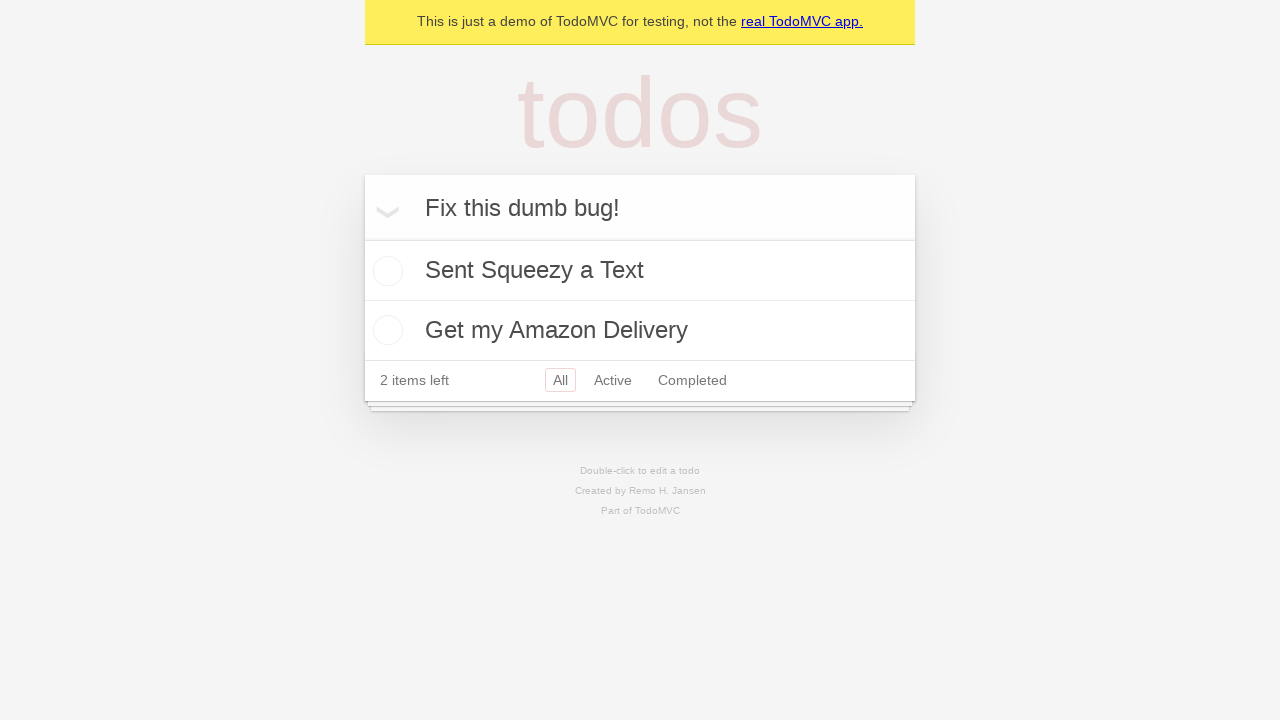

Pressed Enter to create todo 'Fix this dumb bug!' on internal:attr=[placeholder="What needs to be done?"i]
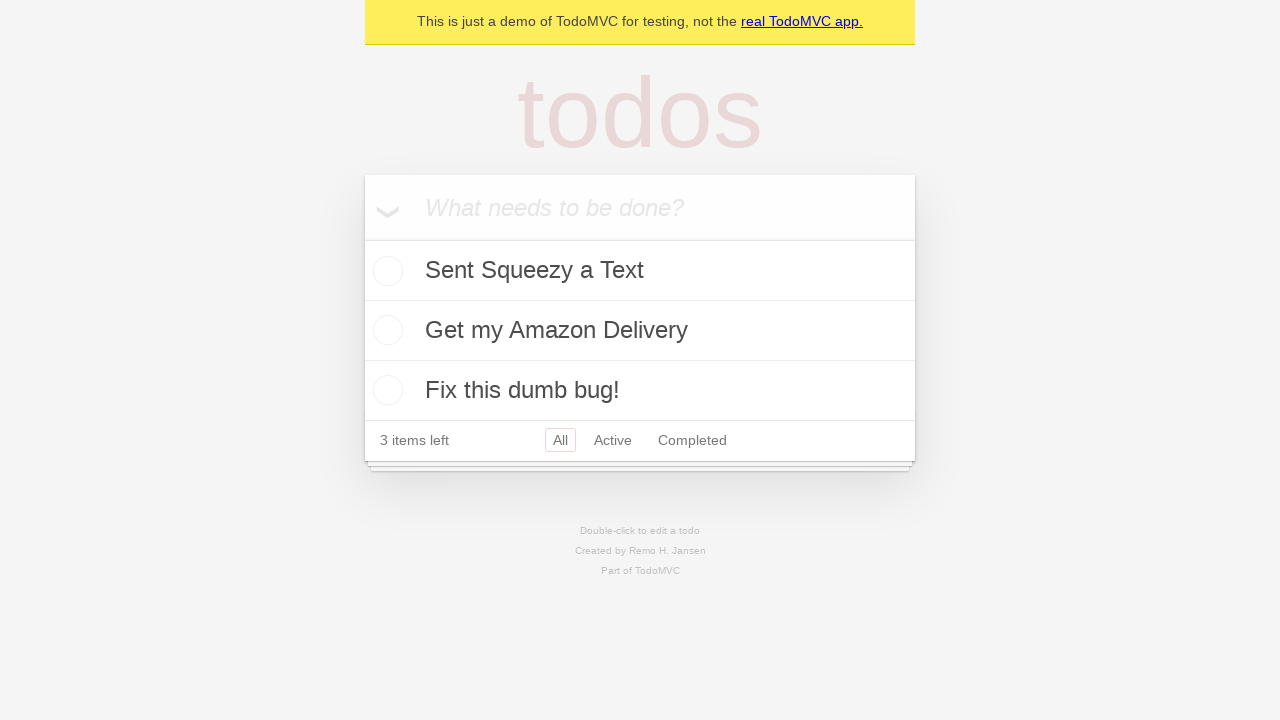

Waited for todo items to load
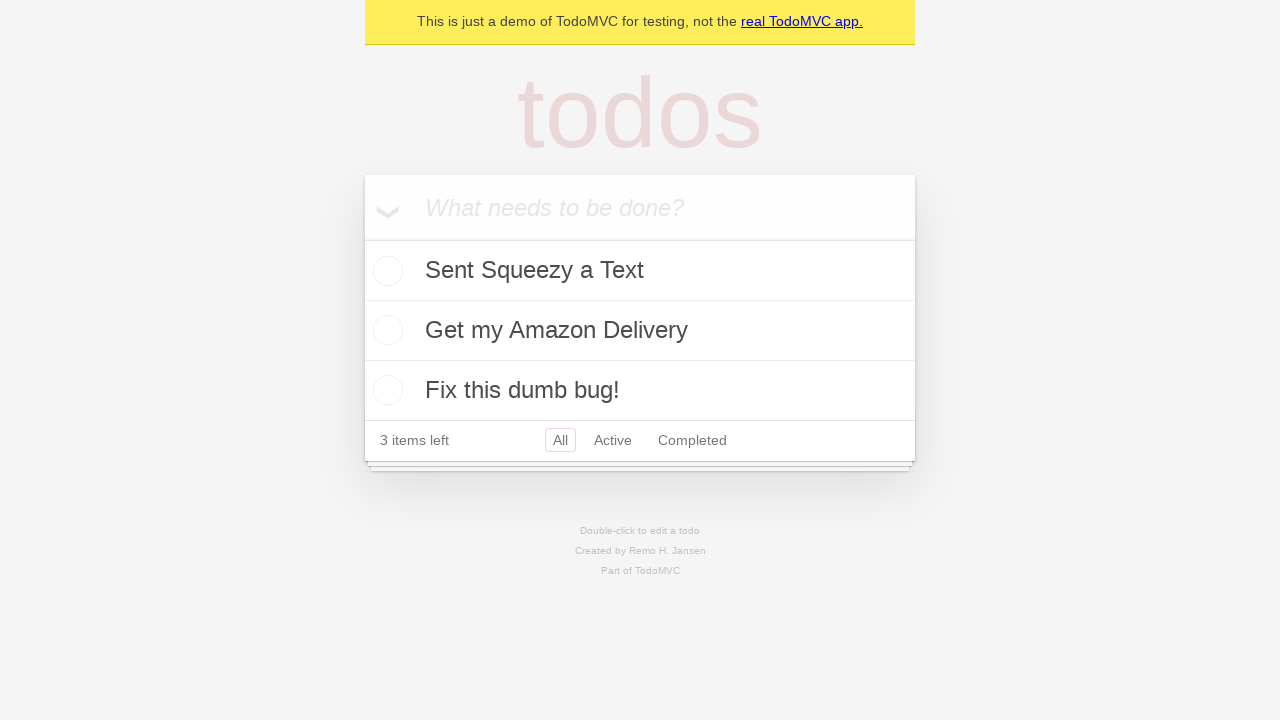

Checked the 'Mark all as complete' toggle at (362, 238) on internal:label="Mark all as complete"i
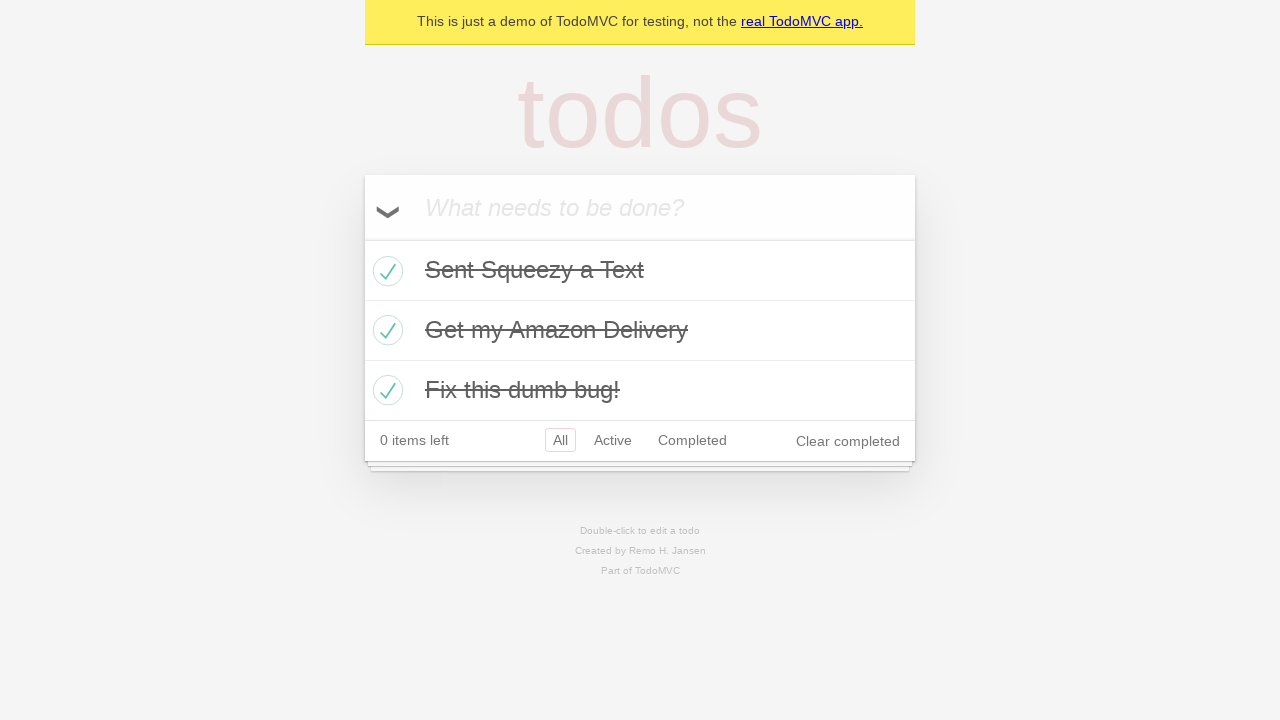

Unchecked the first todo item at (385, 271) on internal:testid=[data-testid="todo-item"s] >> nth=0 >> internal:role=checkbox
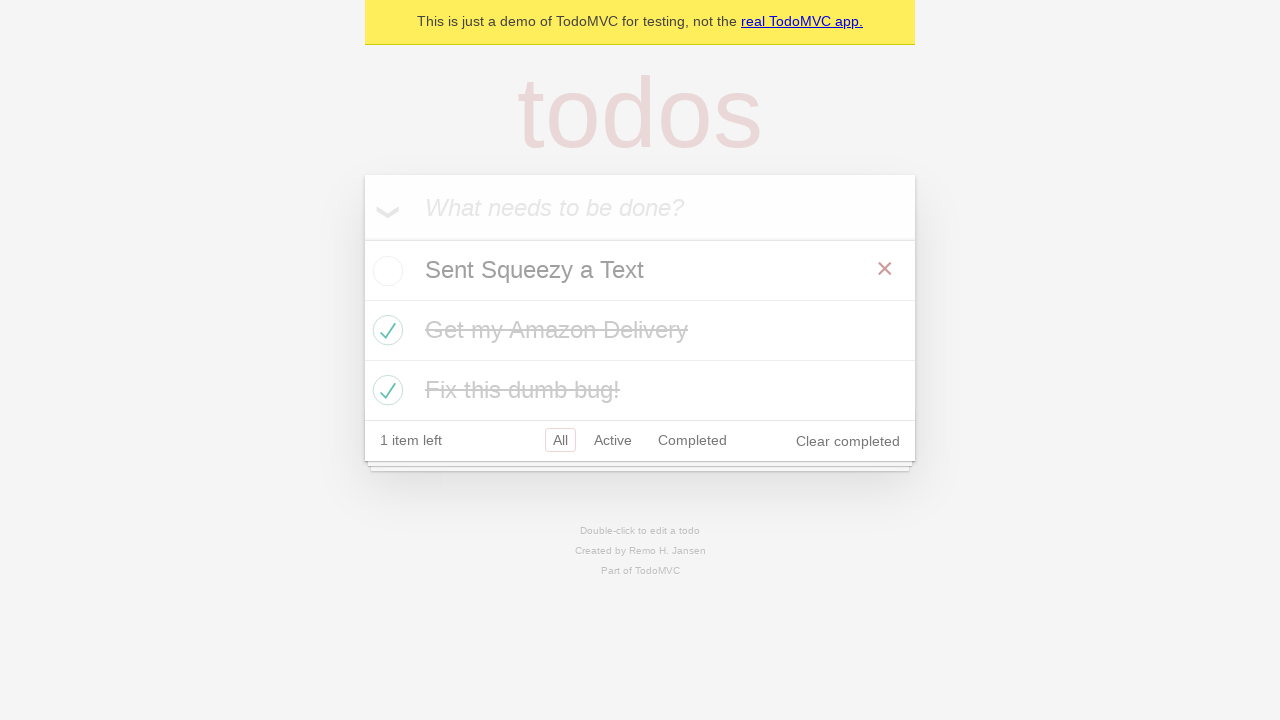

Checked the first todo item again at (385, 271) on internal:testid=[data-testid="todo-item"s] >> nth=0 >> internal:role=checkbox
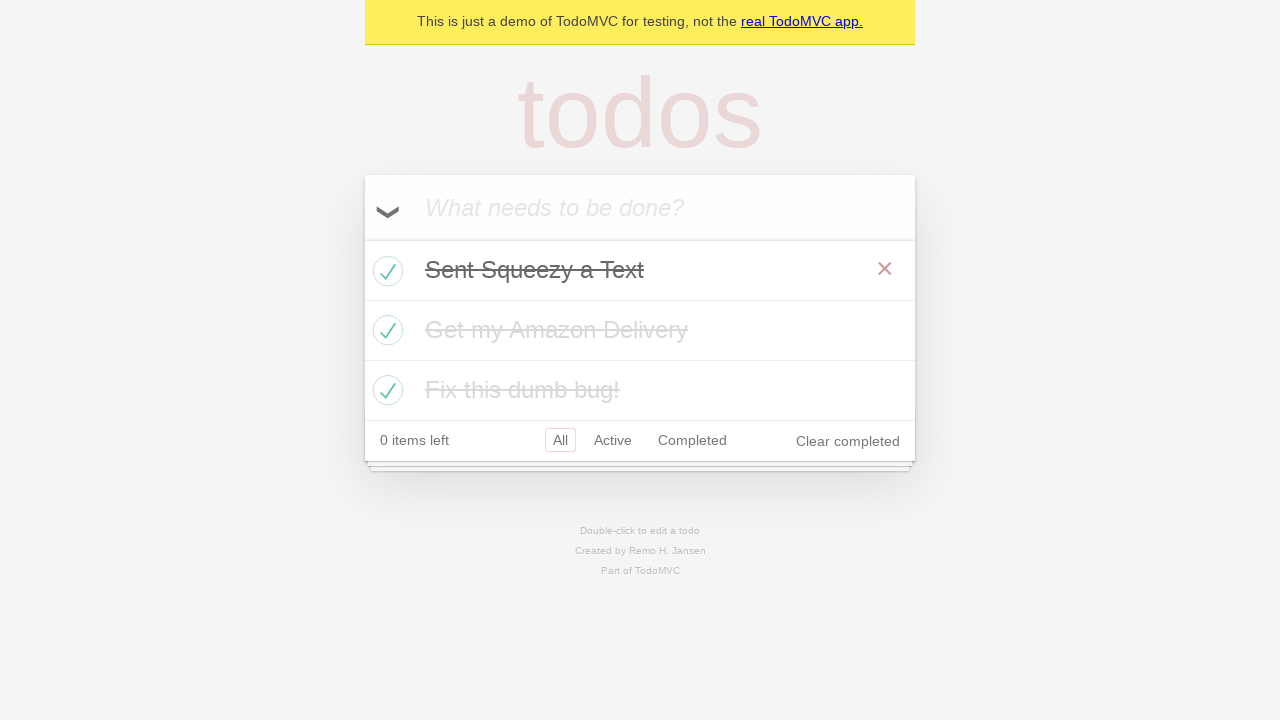

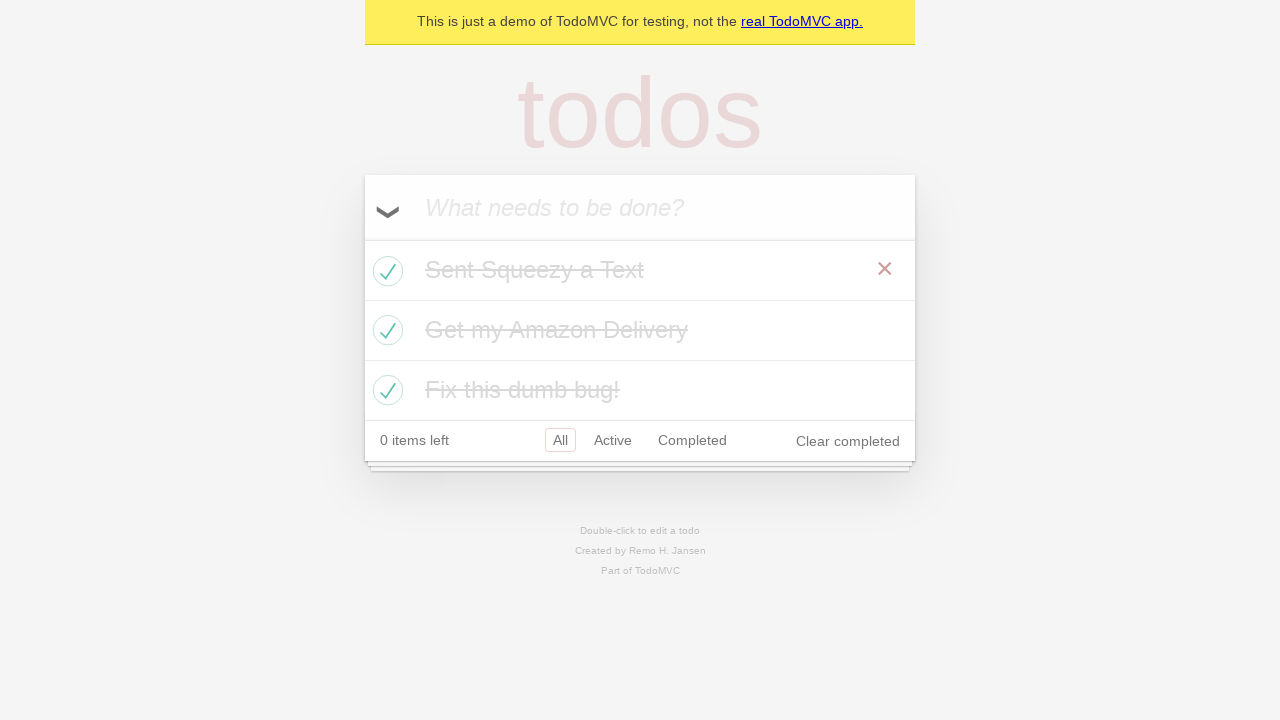